Tests iframe interaction by locating an iframe and filling content within it

Starting URL: https://www.lambdatest.com/selenium-playground/iframe-demo/

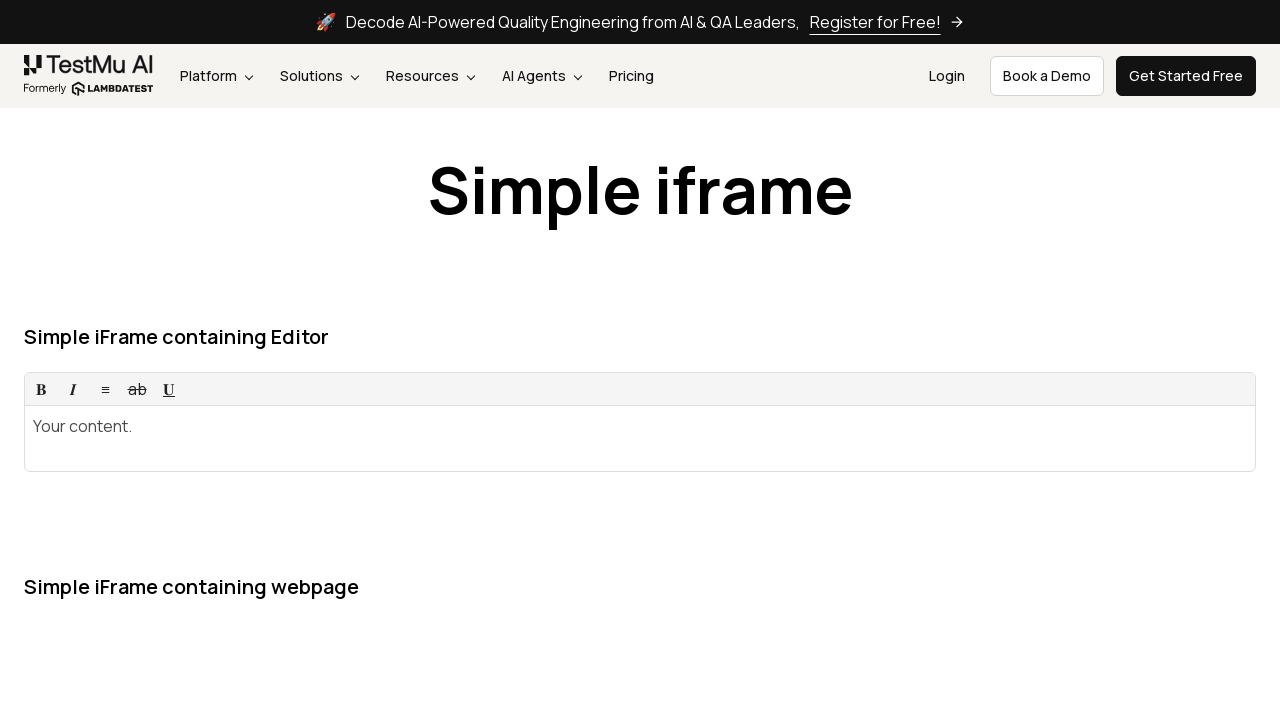

Navigated to iframe demo page
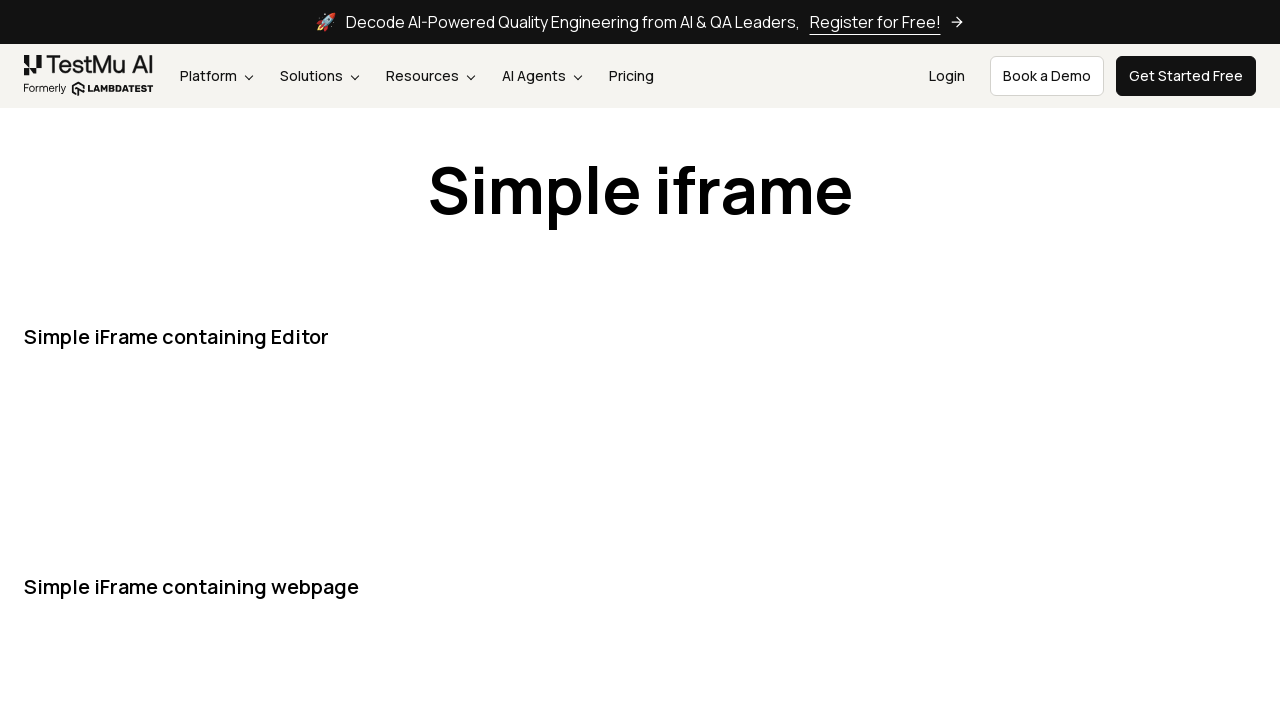

Located iframe #iFrame1 and filled content field with 'SayajiRaje' on #iFrame1 >> internal:control=enter-frame >> xpath=//div[text()='Your content.']
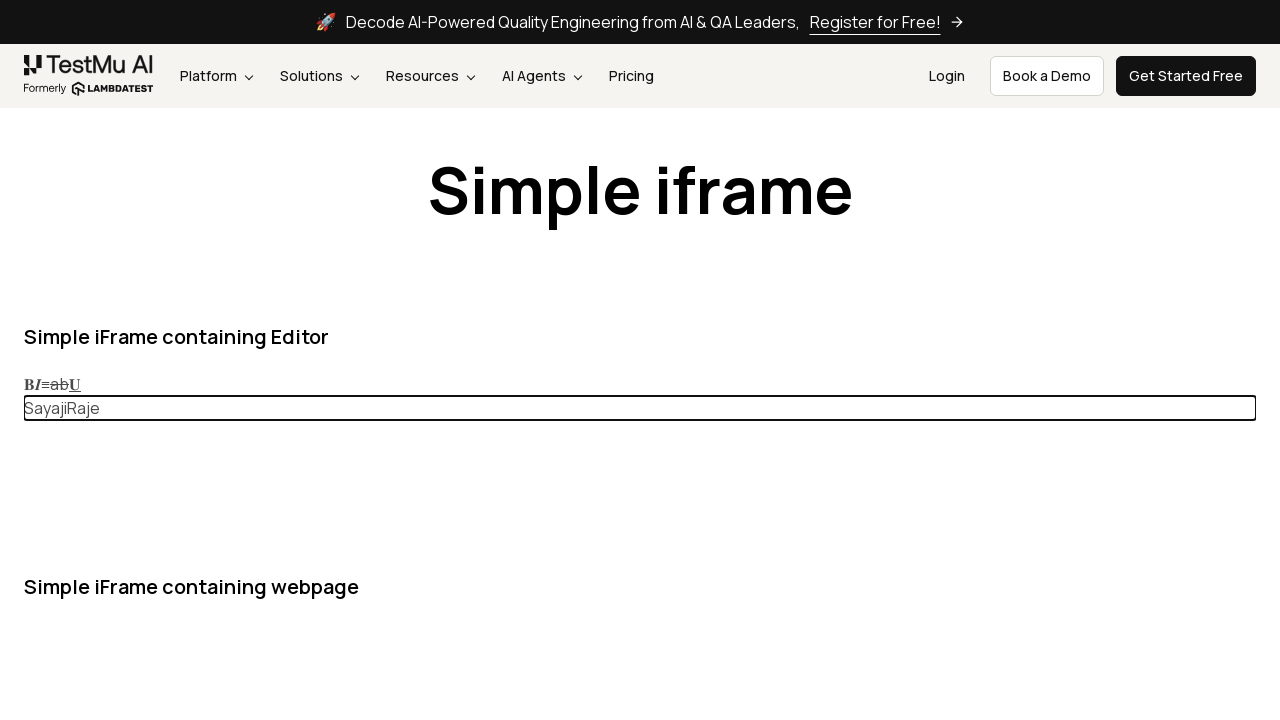

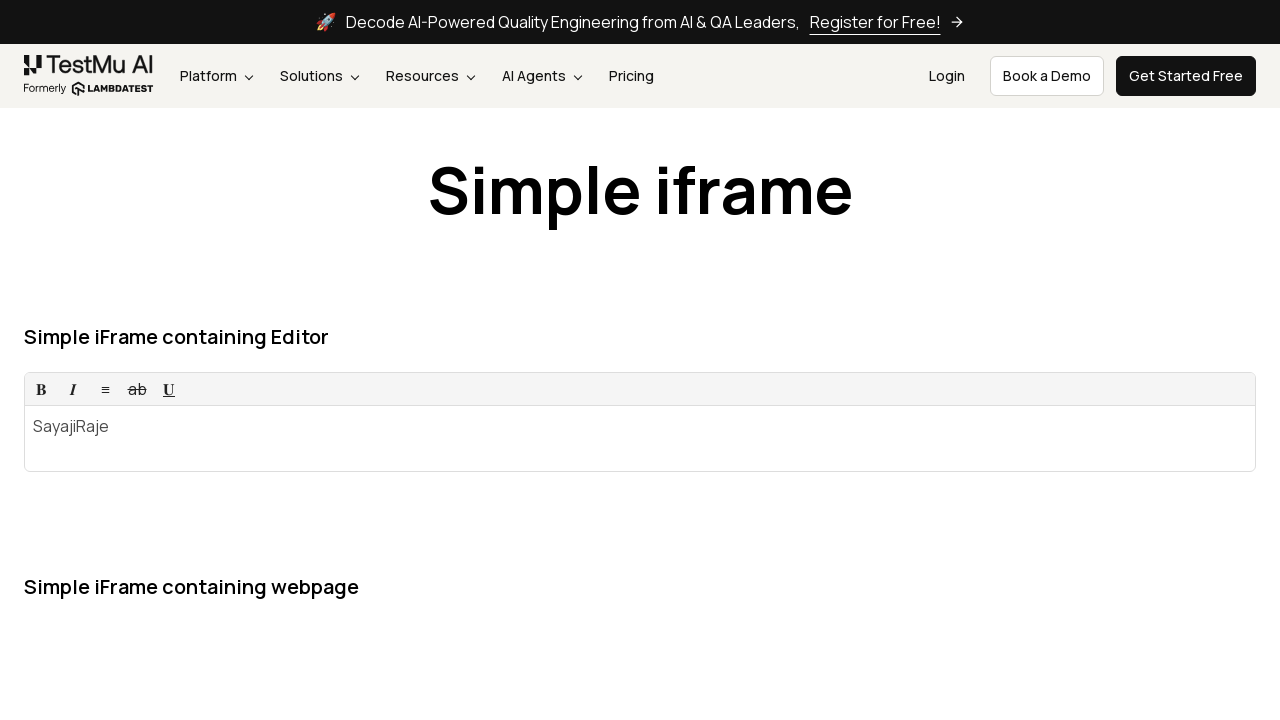